Navigates to D&D Beyond homebrew magic items page with specific filters applied (type=4, rarity=1, sorted by rating) and waits for the page to load.

Starting URL: https://www.dndbeyond.com/homebrew/magic-items?filter-type=4&filter-search=&filter-rarity=1&filter-requires-attunement=&filter-effect-type=&filter-effect-subtype=&filter-has-charges=&filter-author=&filter-author-previous=&filter-author-symbol=&filter-rating=-13&page=1&sort=rating

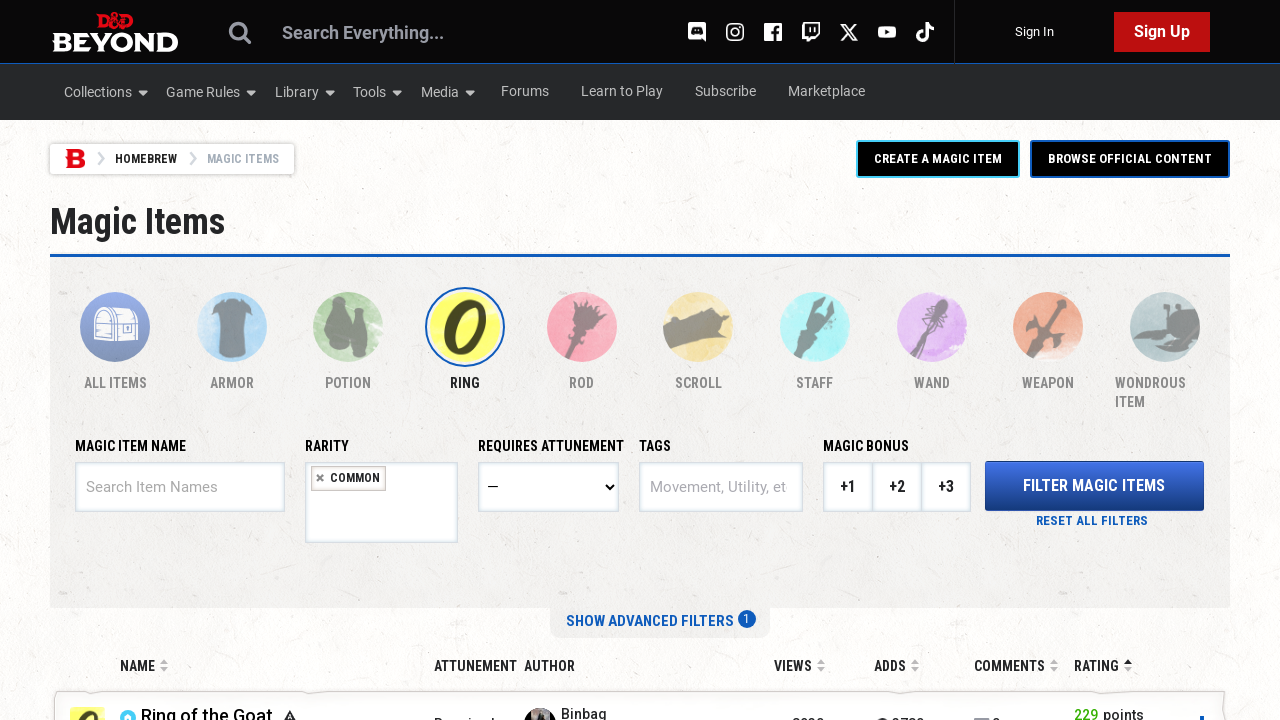

Navigated to D&D Beyond homebrew magic items page with filters (type=4, rarity=1, sorted by rating)
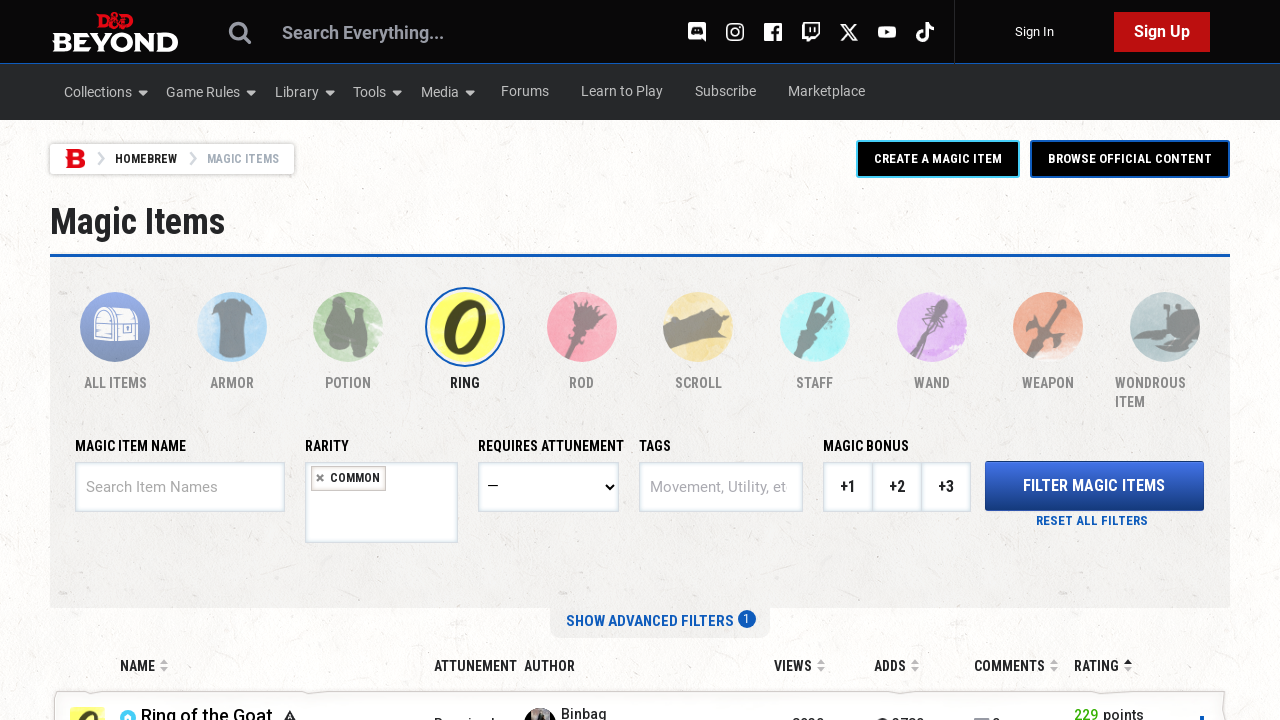

Magic items listing loaded successfully
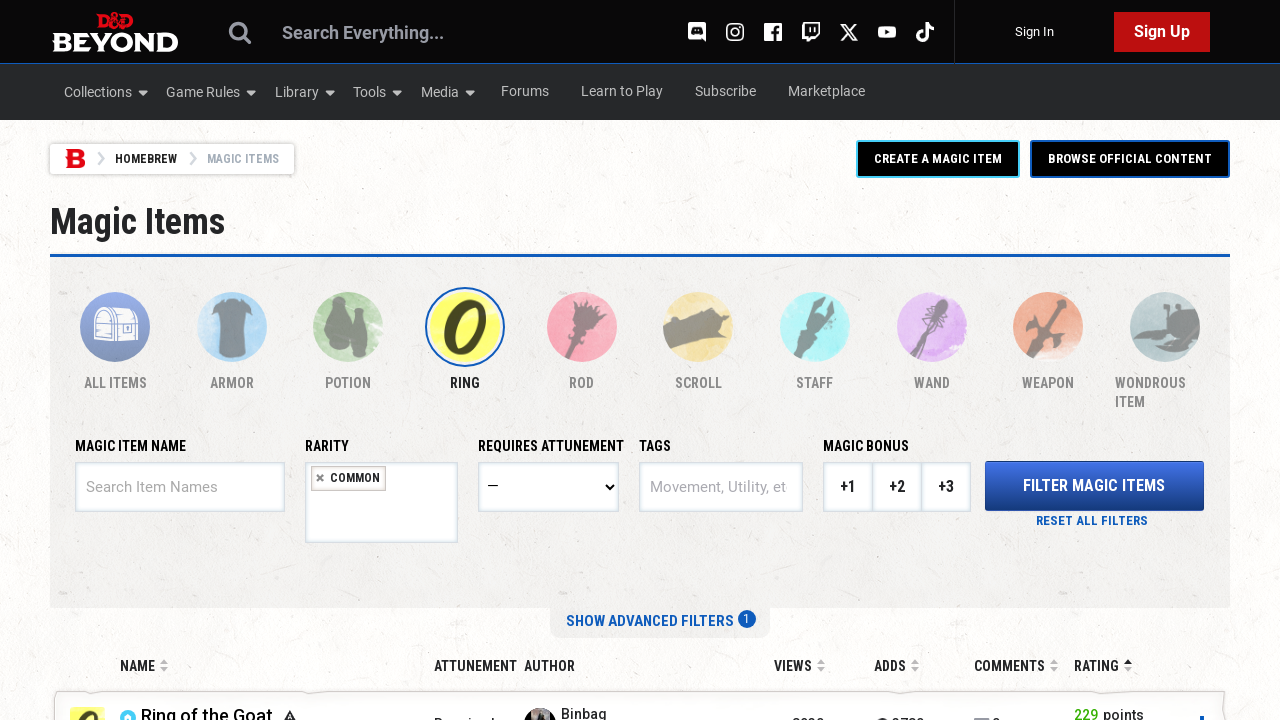

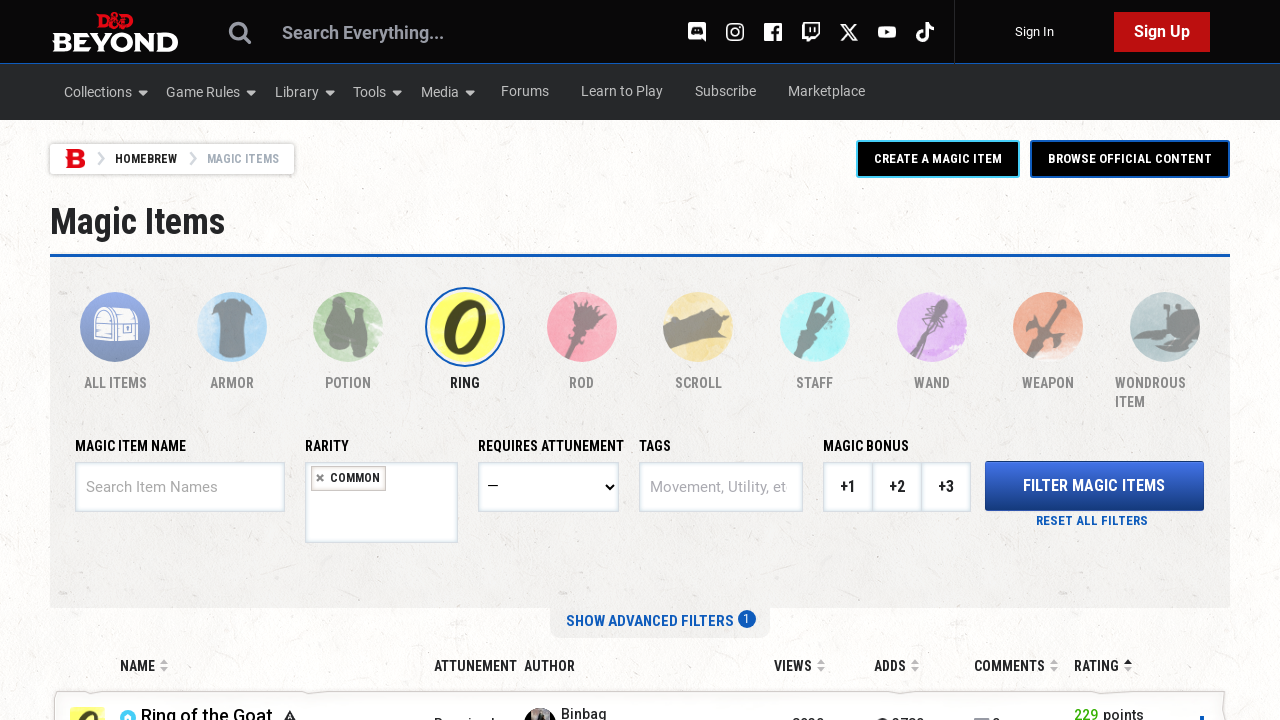